Tests the SpiceJet flight booking interface by interacting with the origin/destination input field and entering an airport code (BLR for Bangalore)

Starting URL: https://www.spicejet.com/

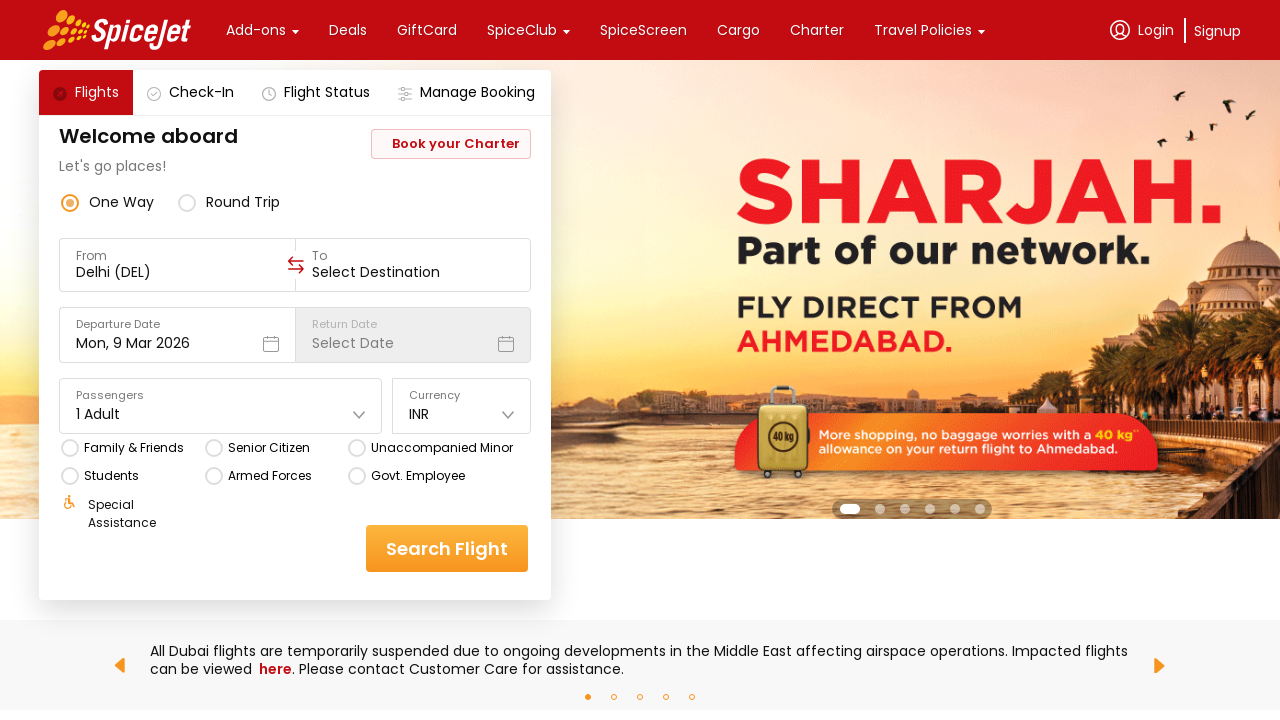

Clicked on the origin input field at (178, 272) on xpath=//div[@data-testid='to-testID-origin']/div/div/input
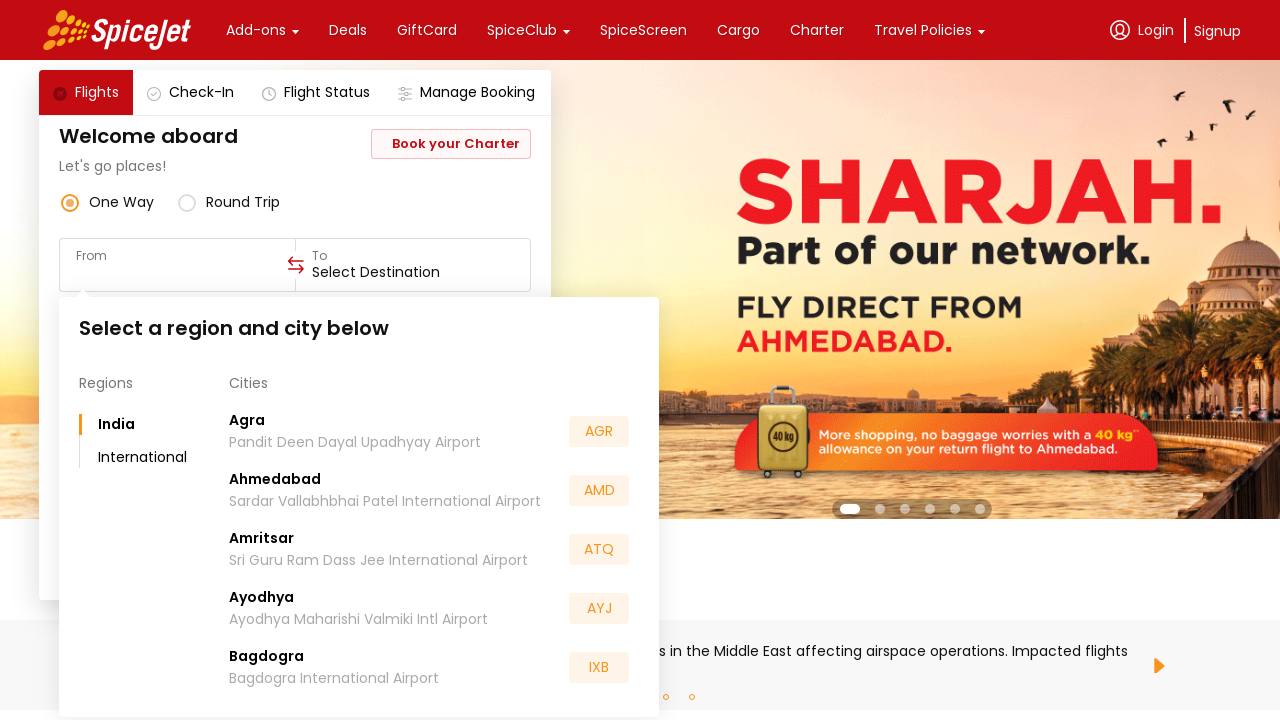

Entered airport code 'BLR' (Bangalore) in origin field on xpath=//div[@data-testid='to-testID-origin']/div/div/input
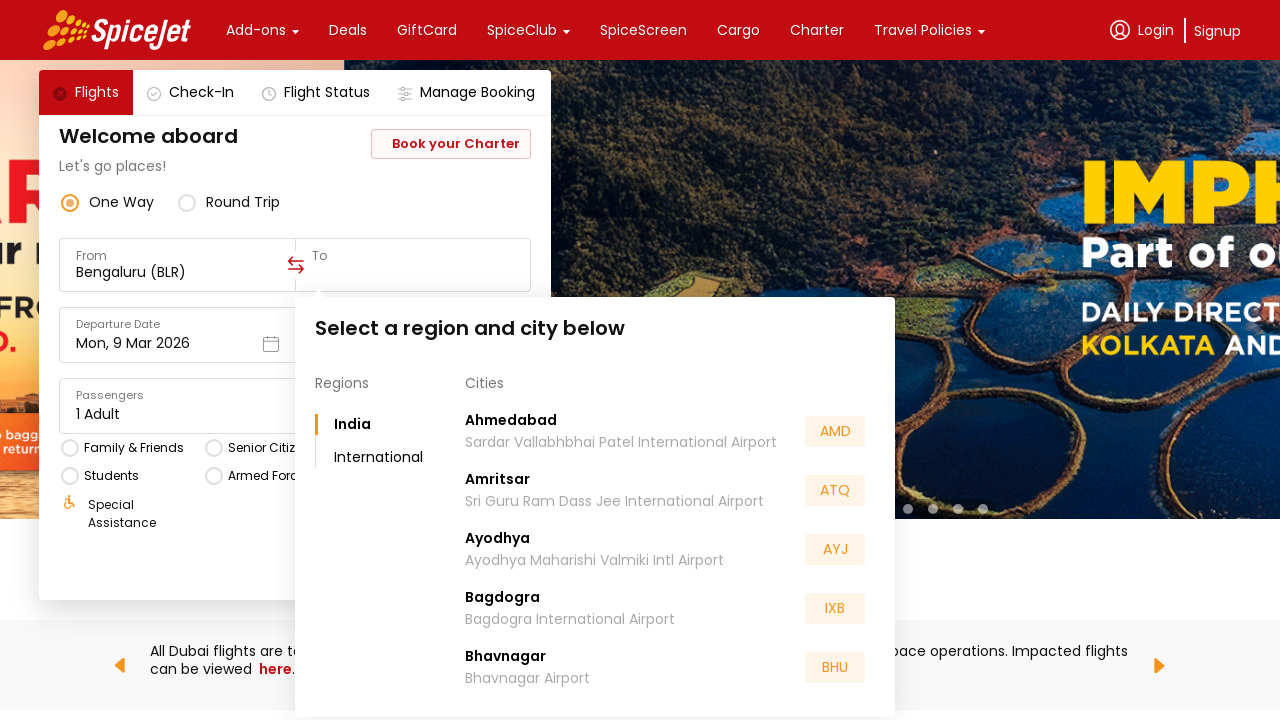

Waited 2 seconds for autocomplete suggestions to appear
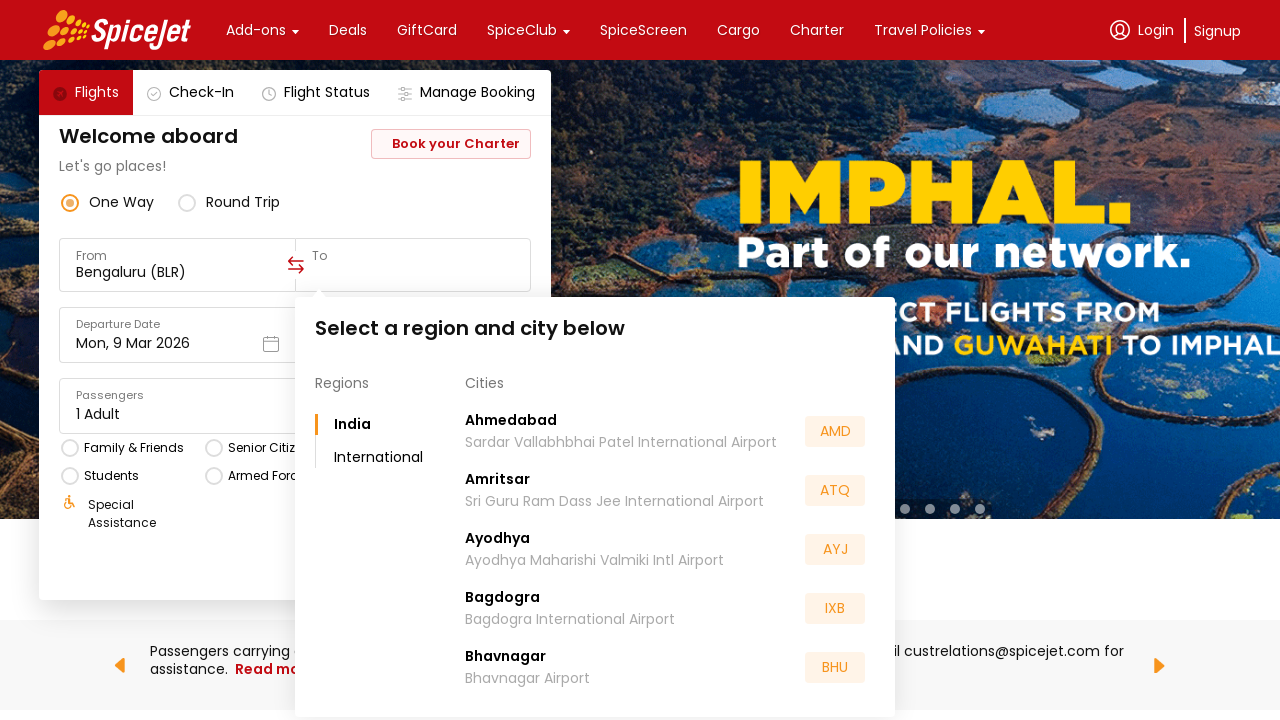

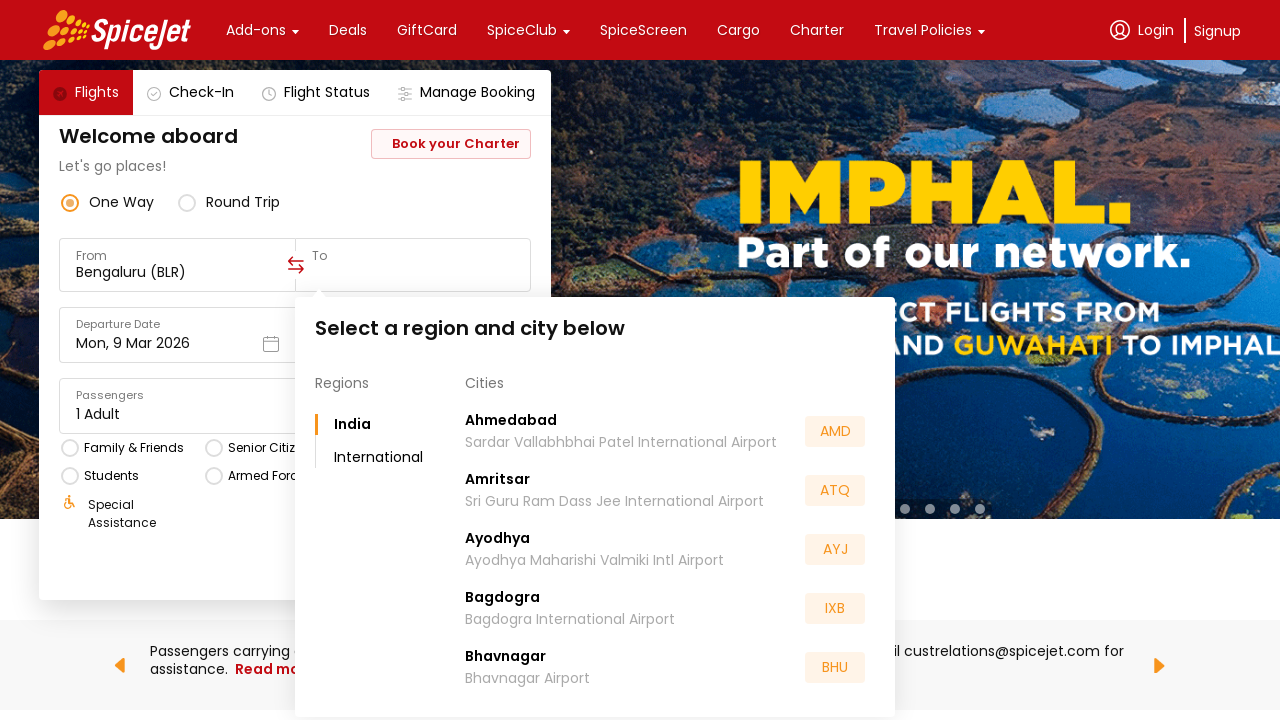